Tests JavaScript alert handling by clicking a button to trigger an alert, accepting it, and verifying the result message is displayed correctly on the page.

Starting URL: http://the-internet.herokuapp.com/javascript_alerts

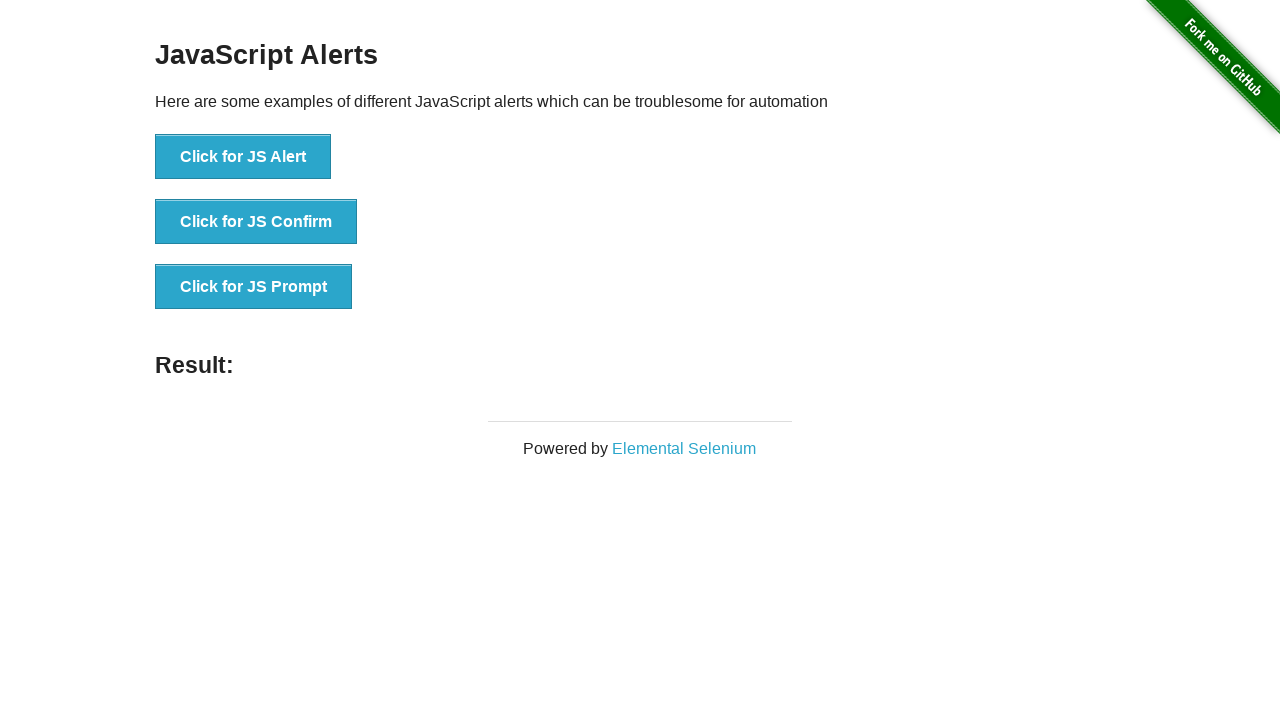

Clicked the first button to trigger JavaScript alert at (243, 157) on ul > li:nth-child(1) > button
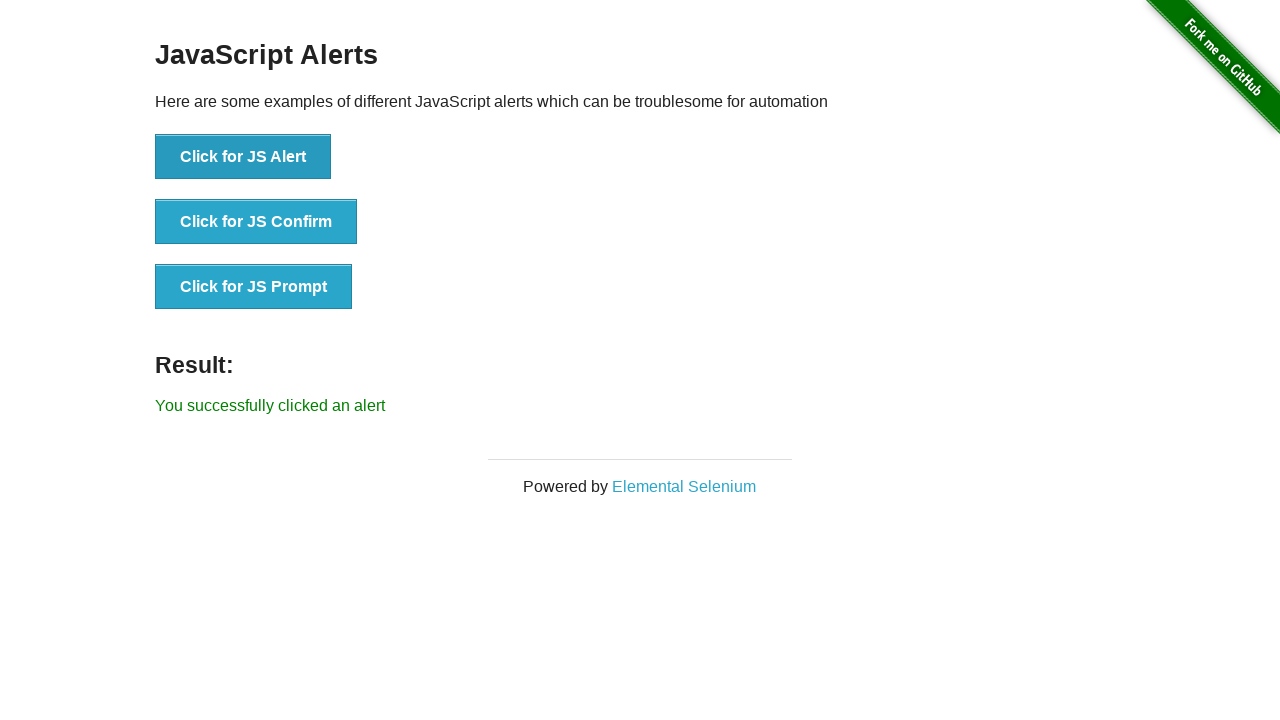

Set up dialog handler to accept alerts
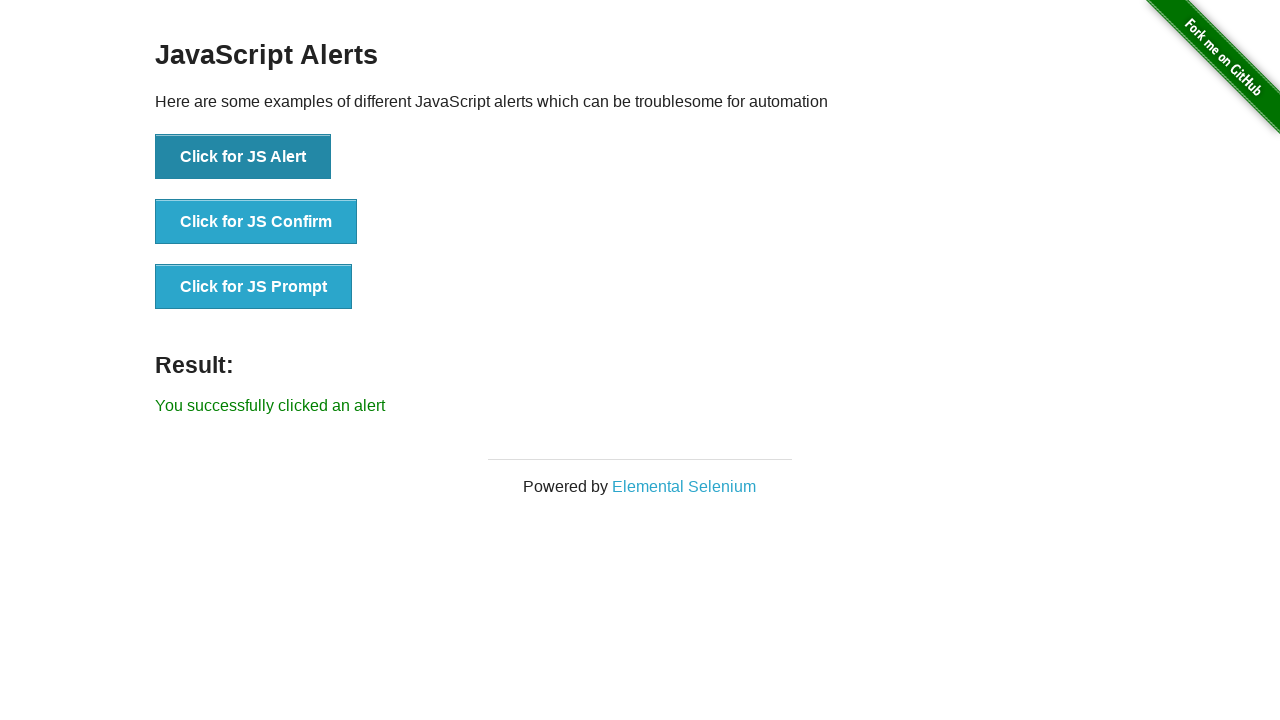

Result element loaded on page
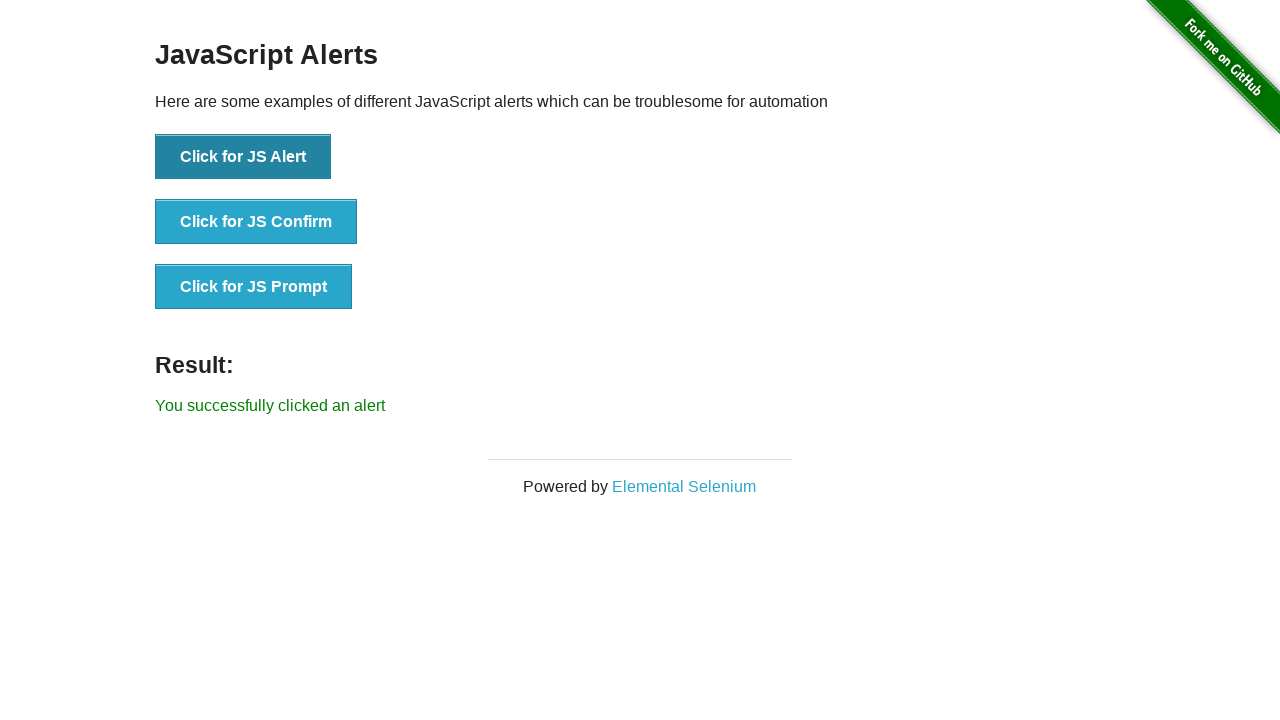

Retrieved result text content
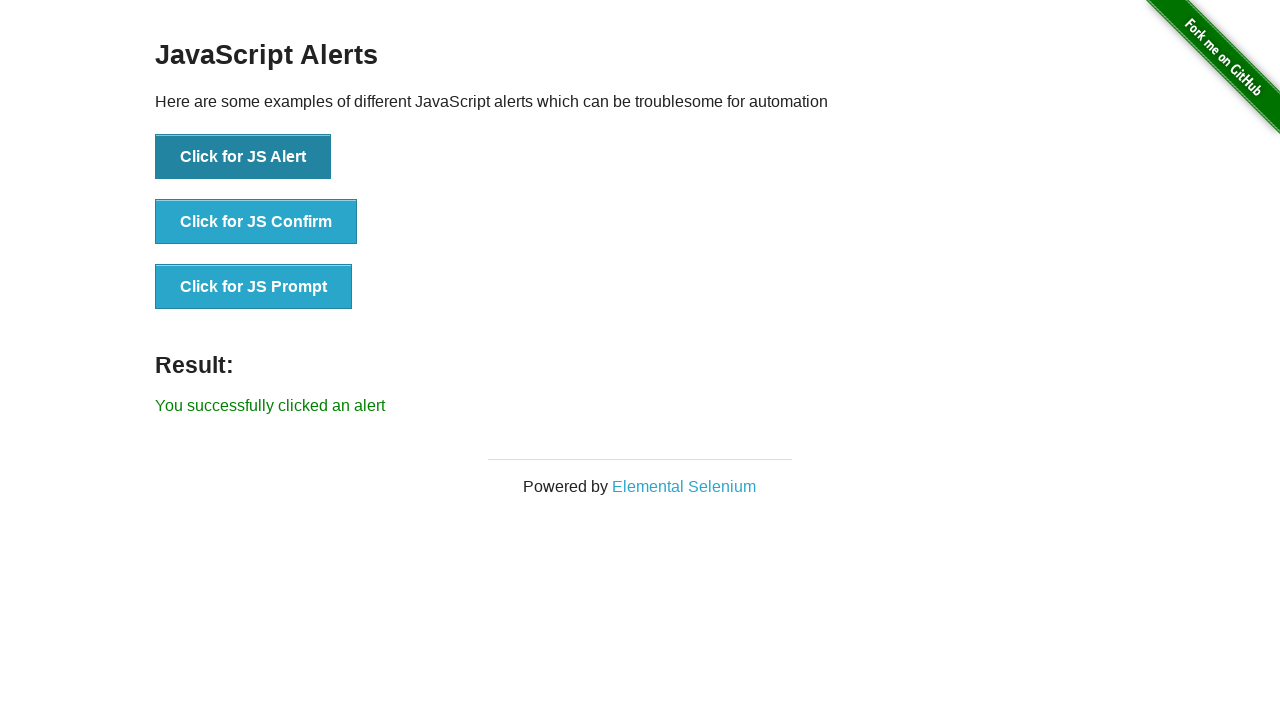

Verified result text matches 'You successfully clicked an alert'
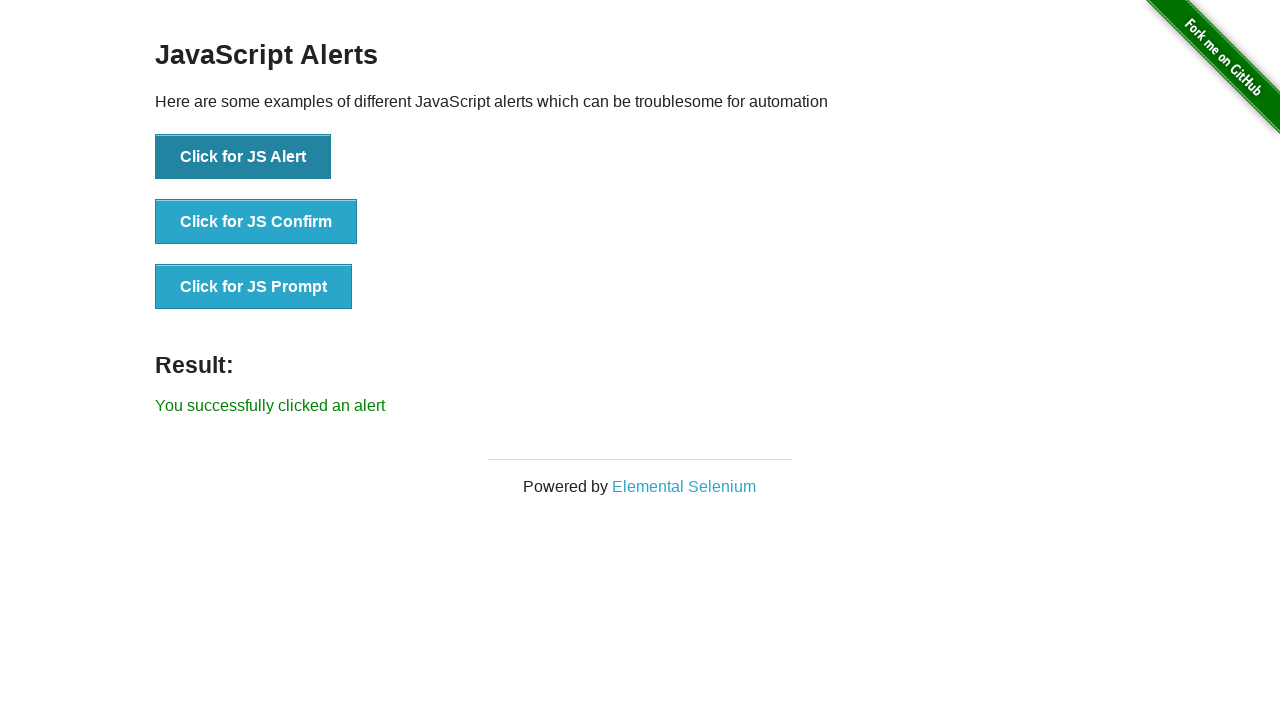

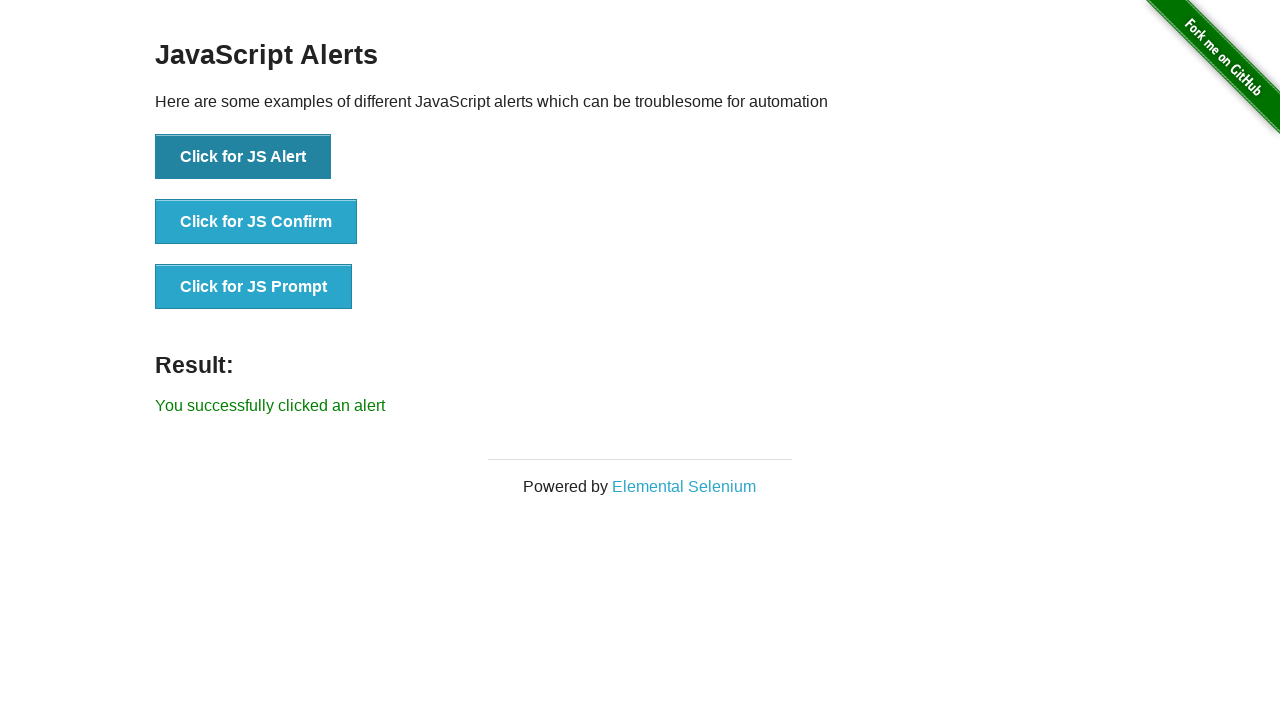